Tests dropdown functionality by interacting with a select element, checking if it supports multiple selection, and retrieving all available options

Starting URL: https://demoapps.qspiders.com/ui/dropdown?sublist=0

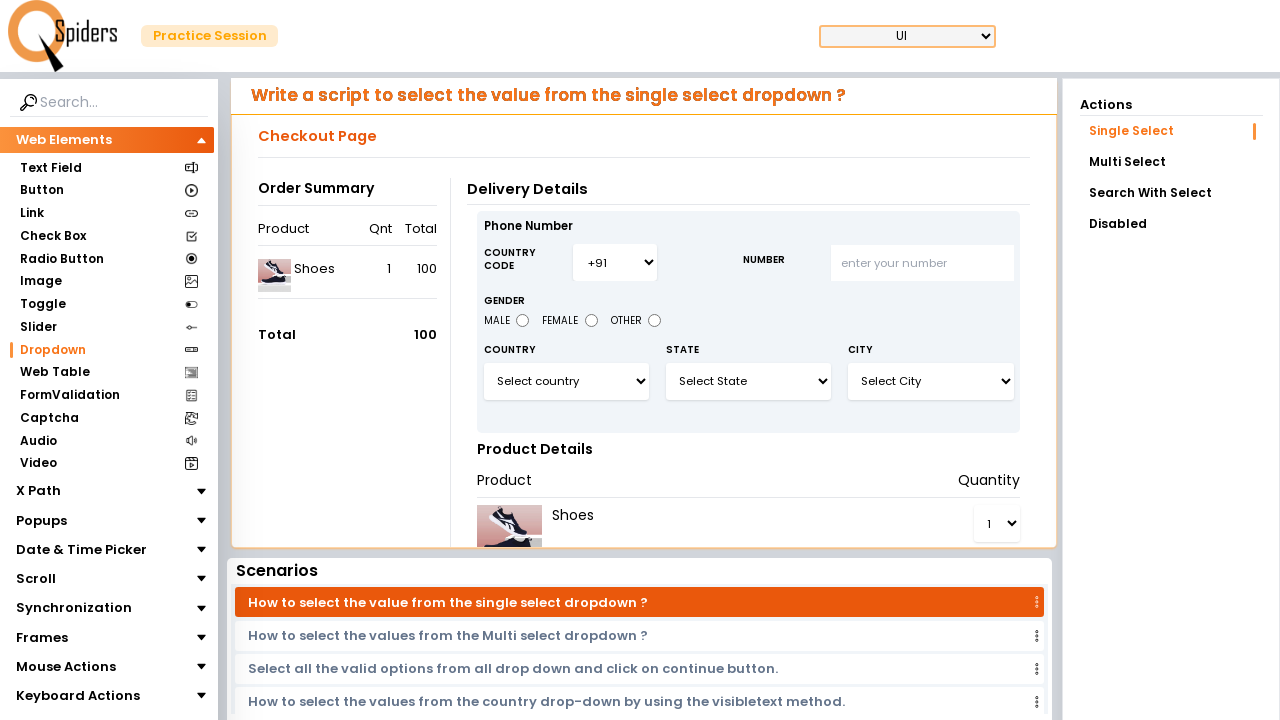

Located dropdown element with id 'select3'
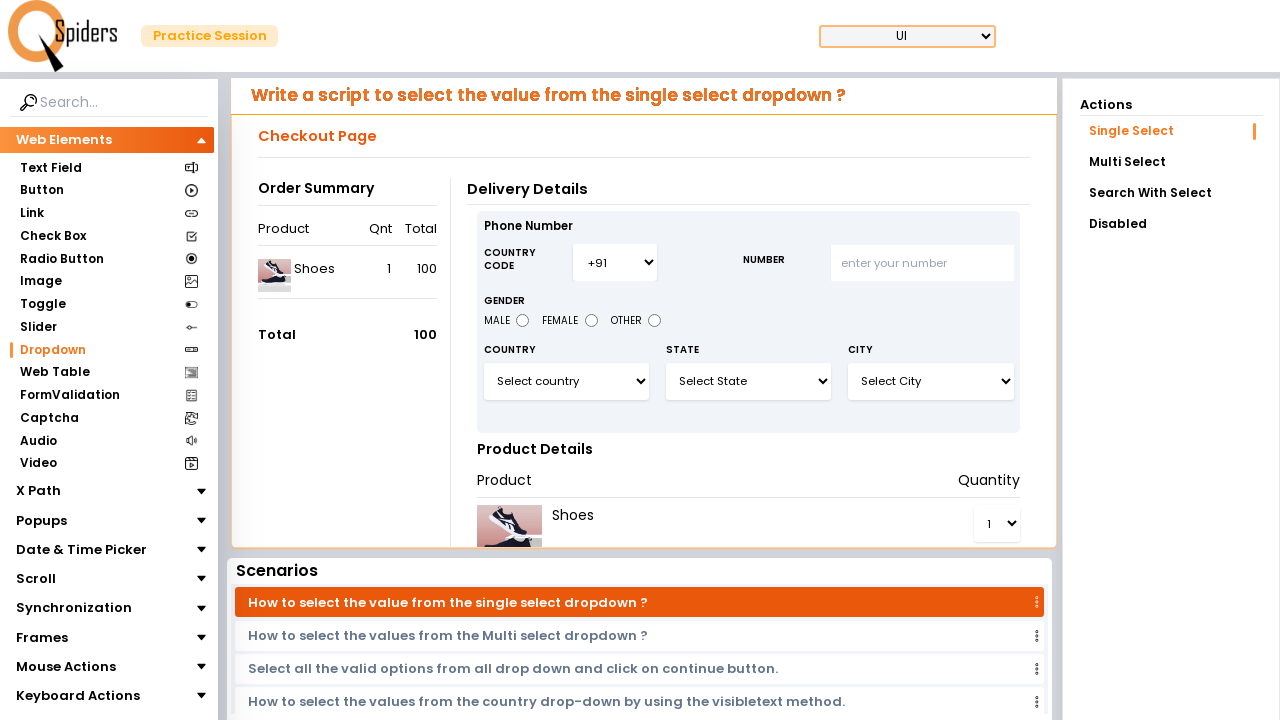

Checked if dropdown supports multiple selection: False
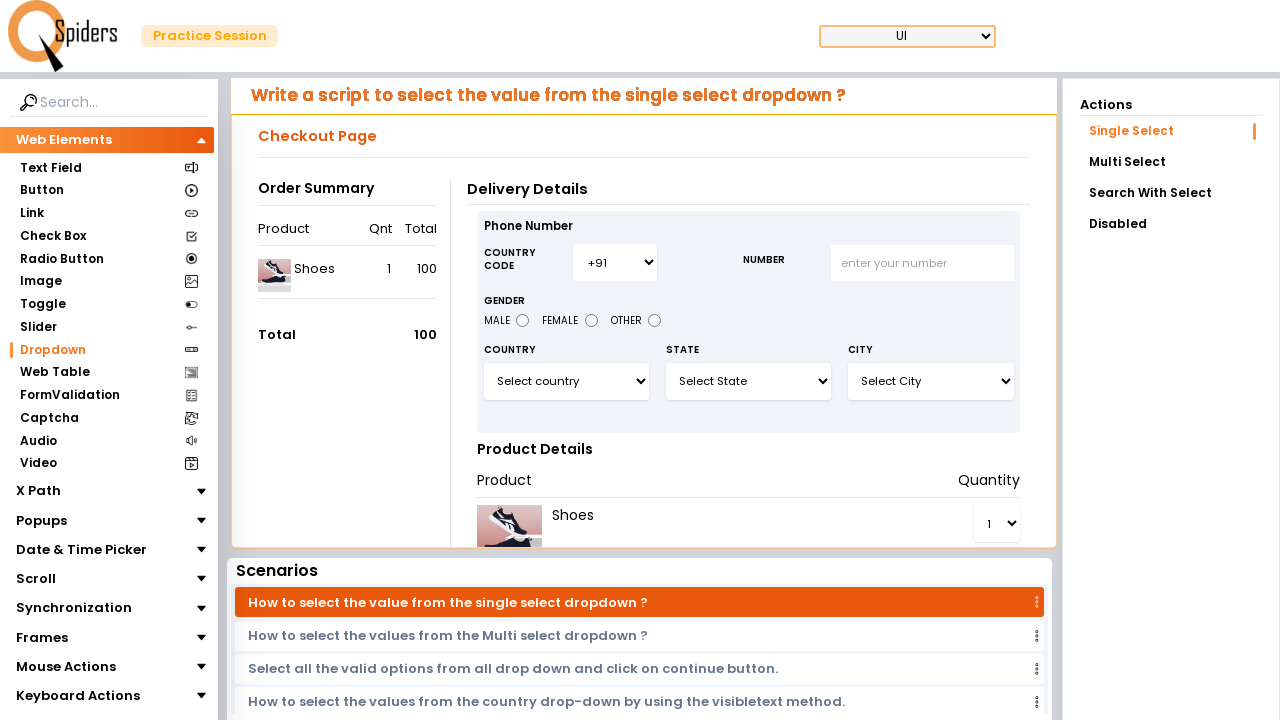

Retrieved all available options from dropdown
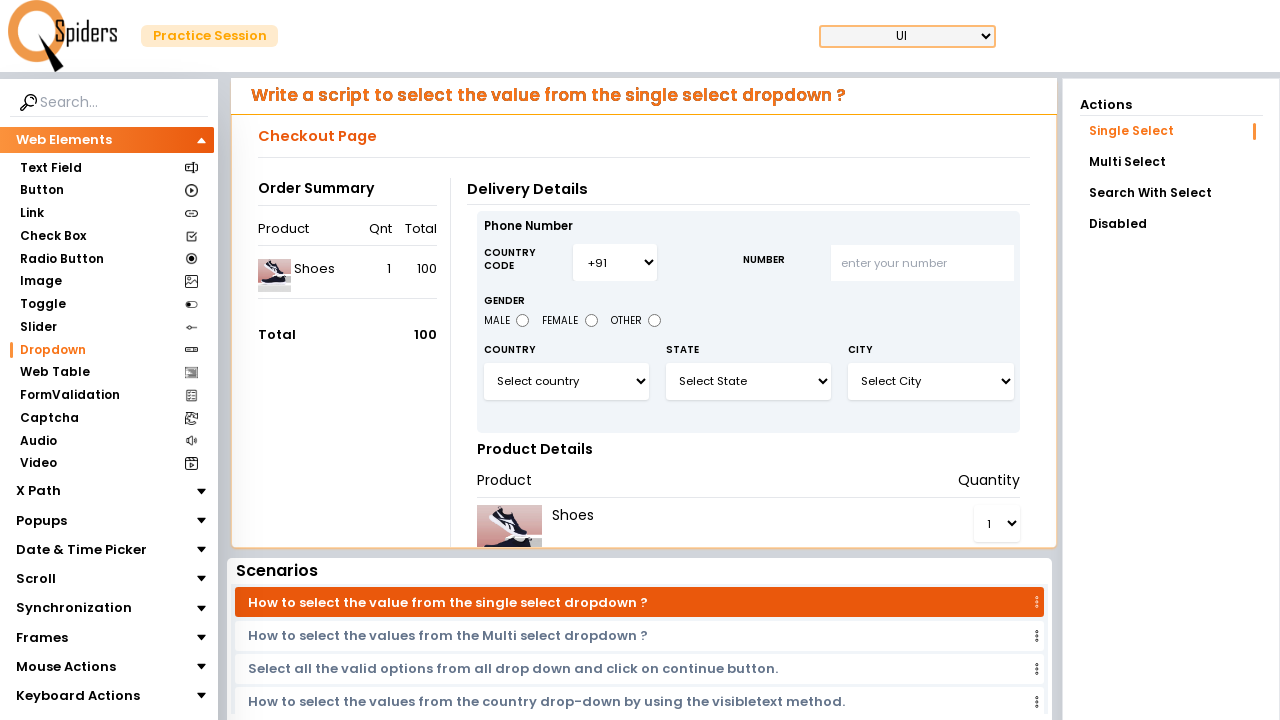

Selected 'India' option from dropdown by label on #select3
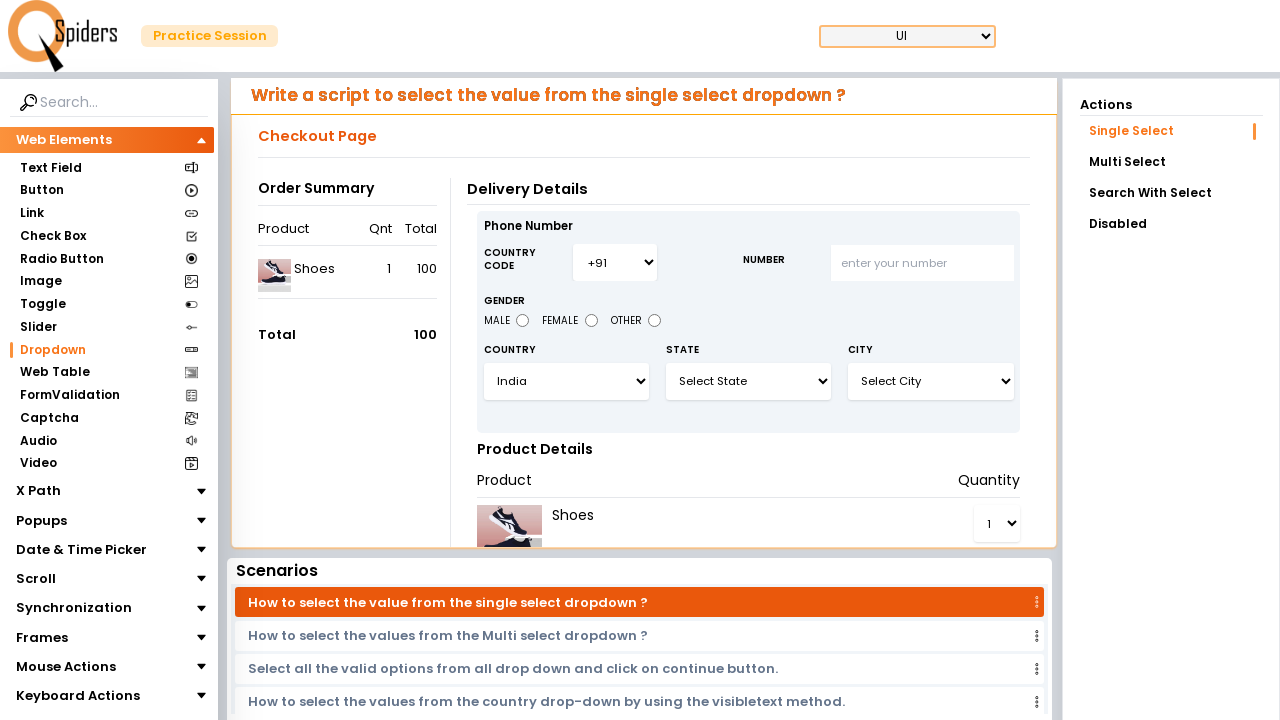

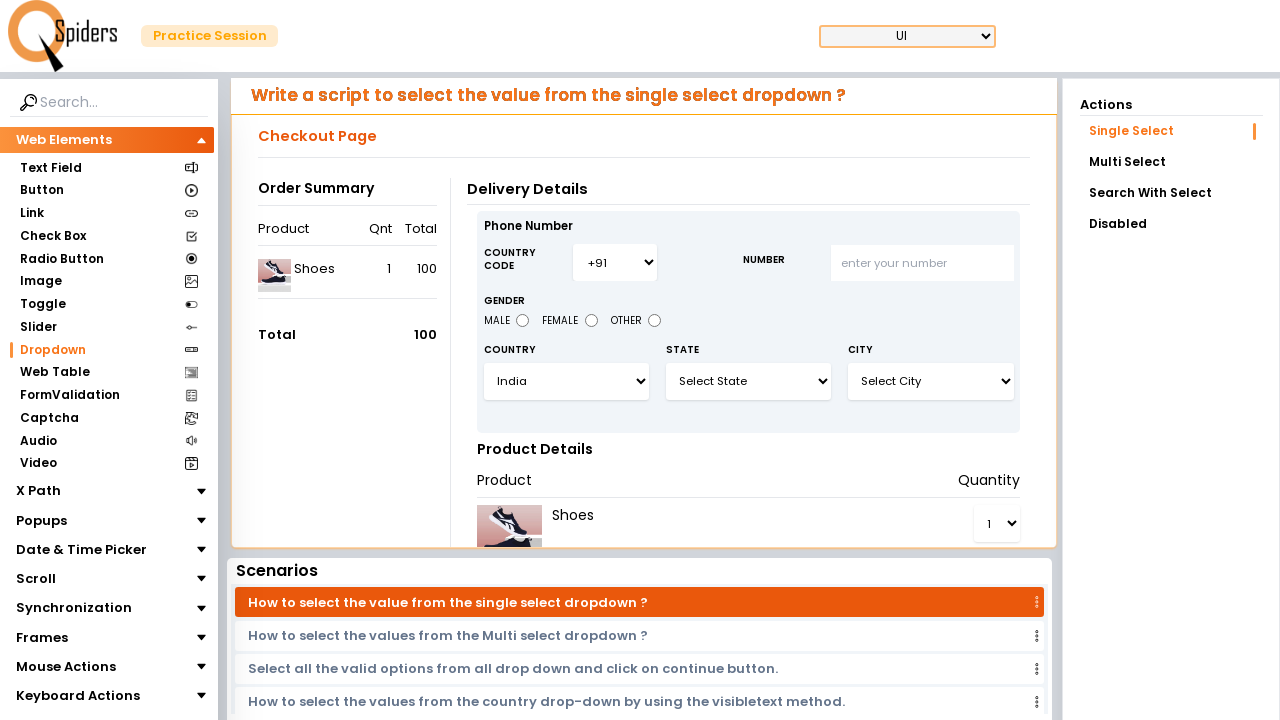